Navigates to JustDial website and maximizes the browser window to verify the page loads successfully.

Starting URL: https://www.justdial.com

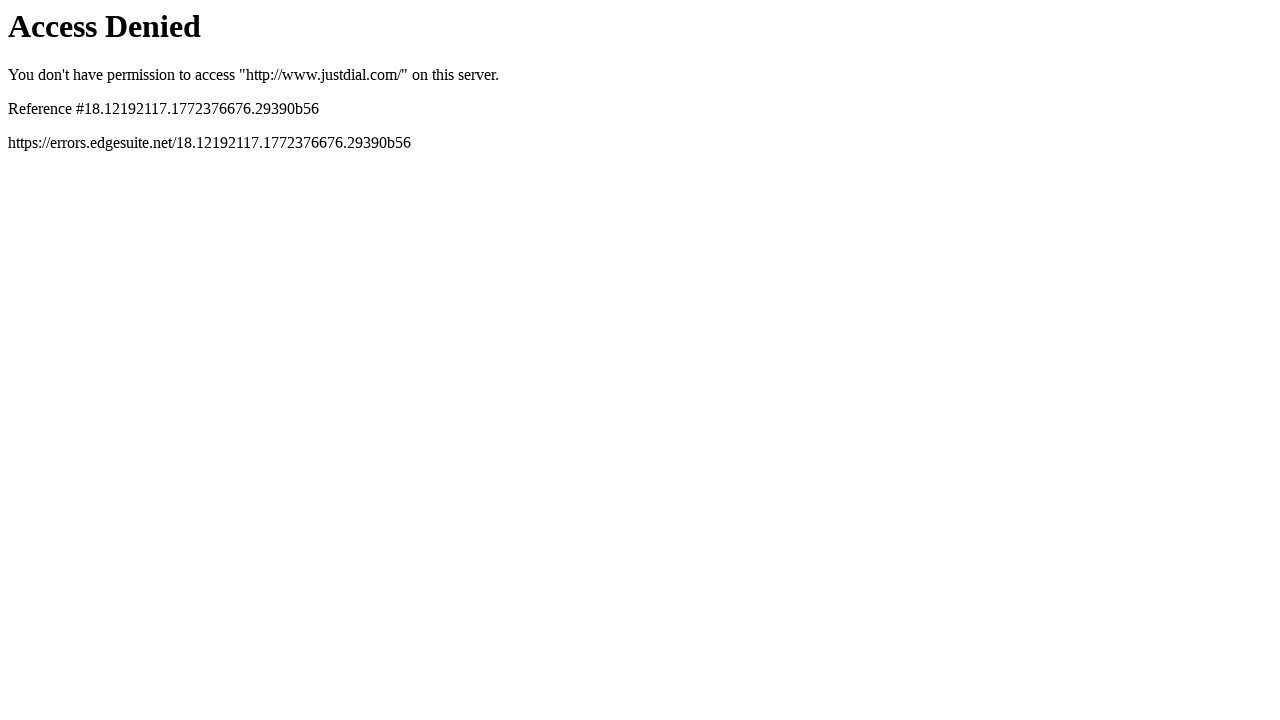

Set viewport size to 1920x1080
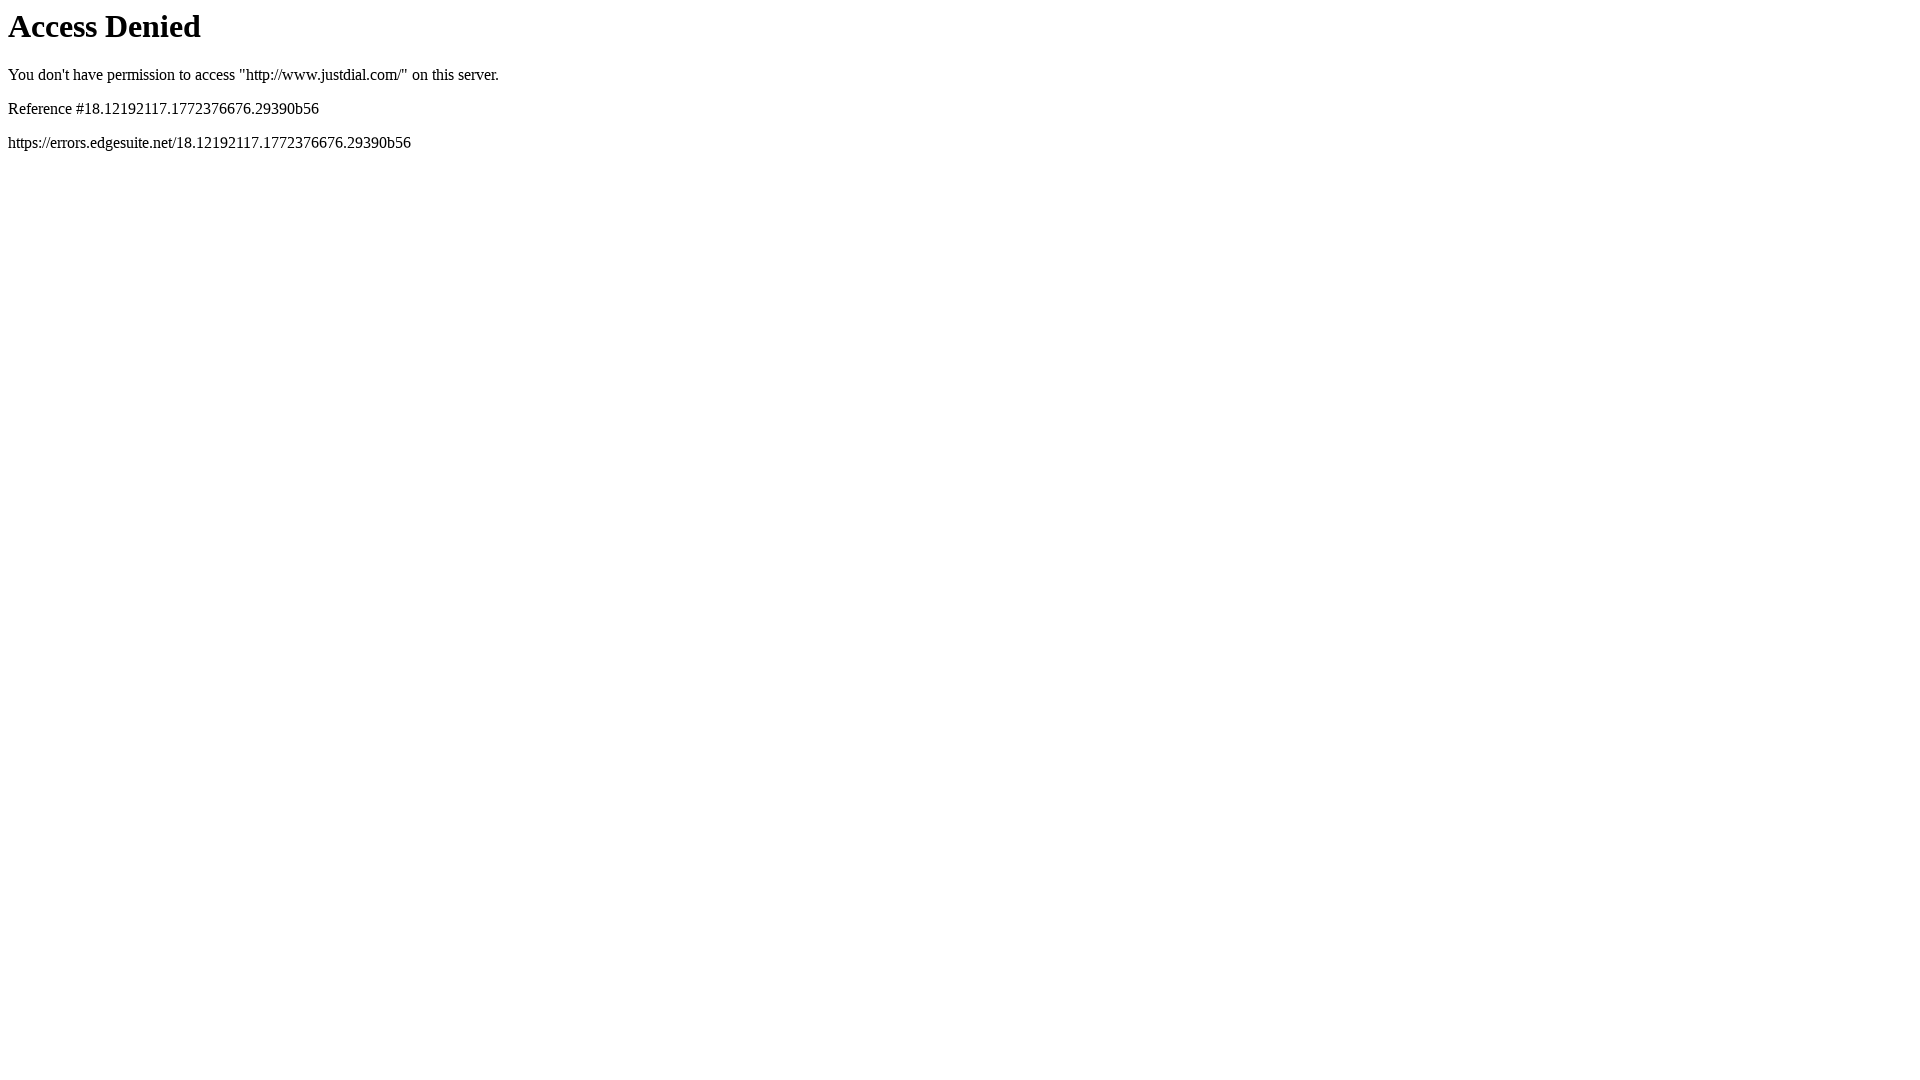

Page fully loaded (domcontentloaded state)
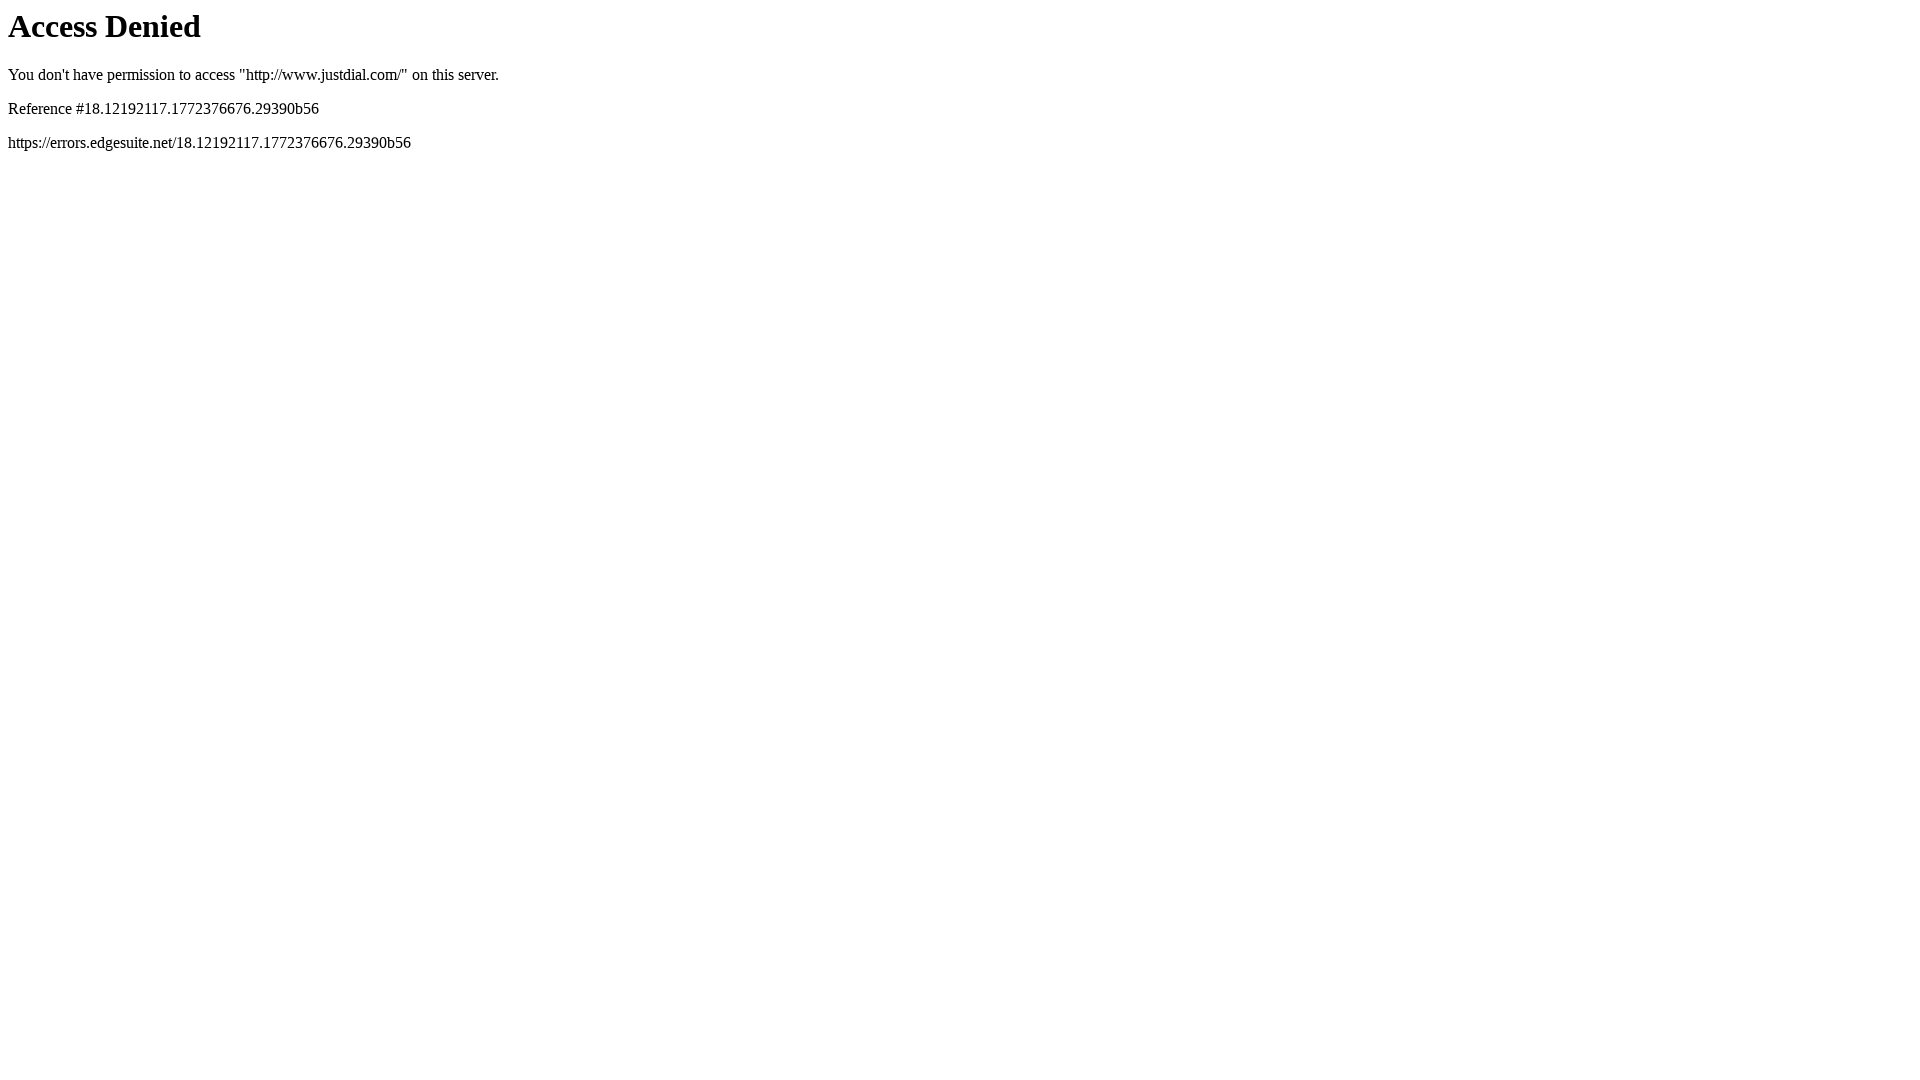

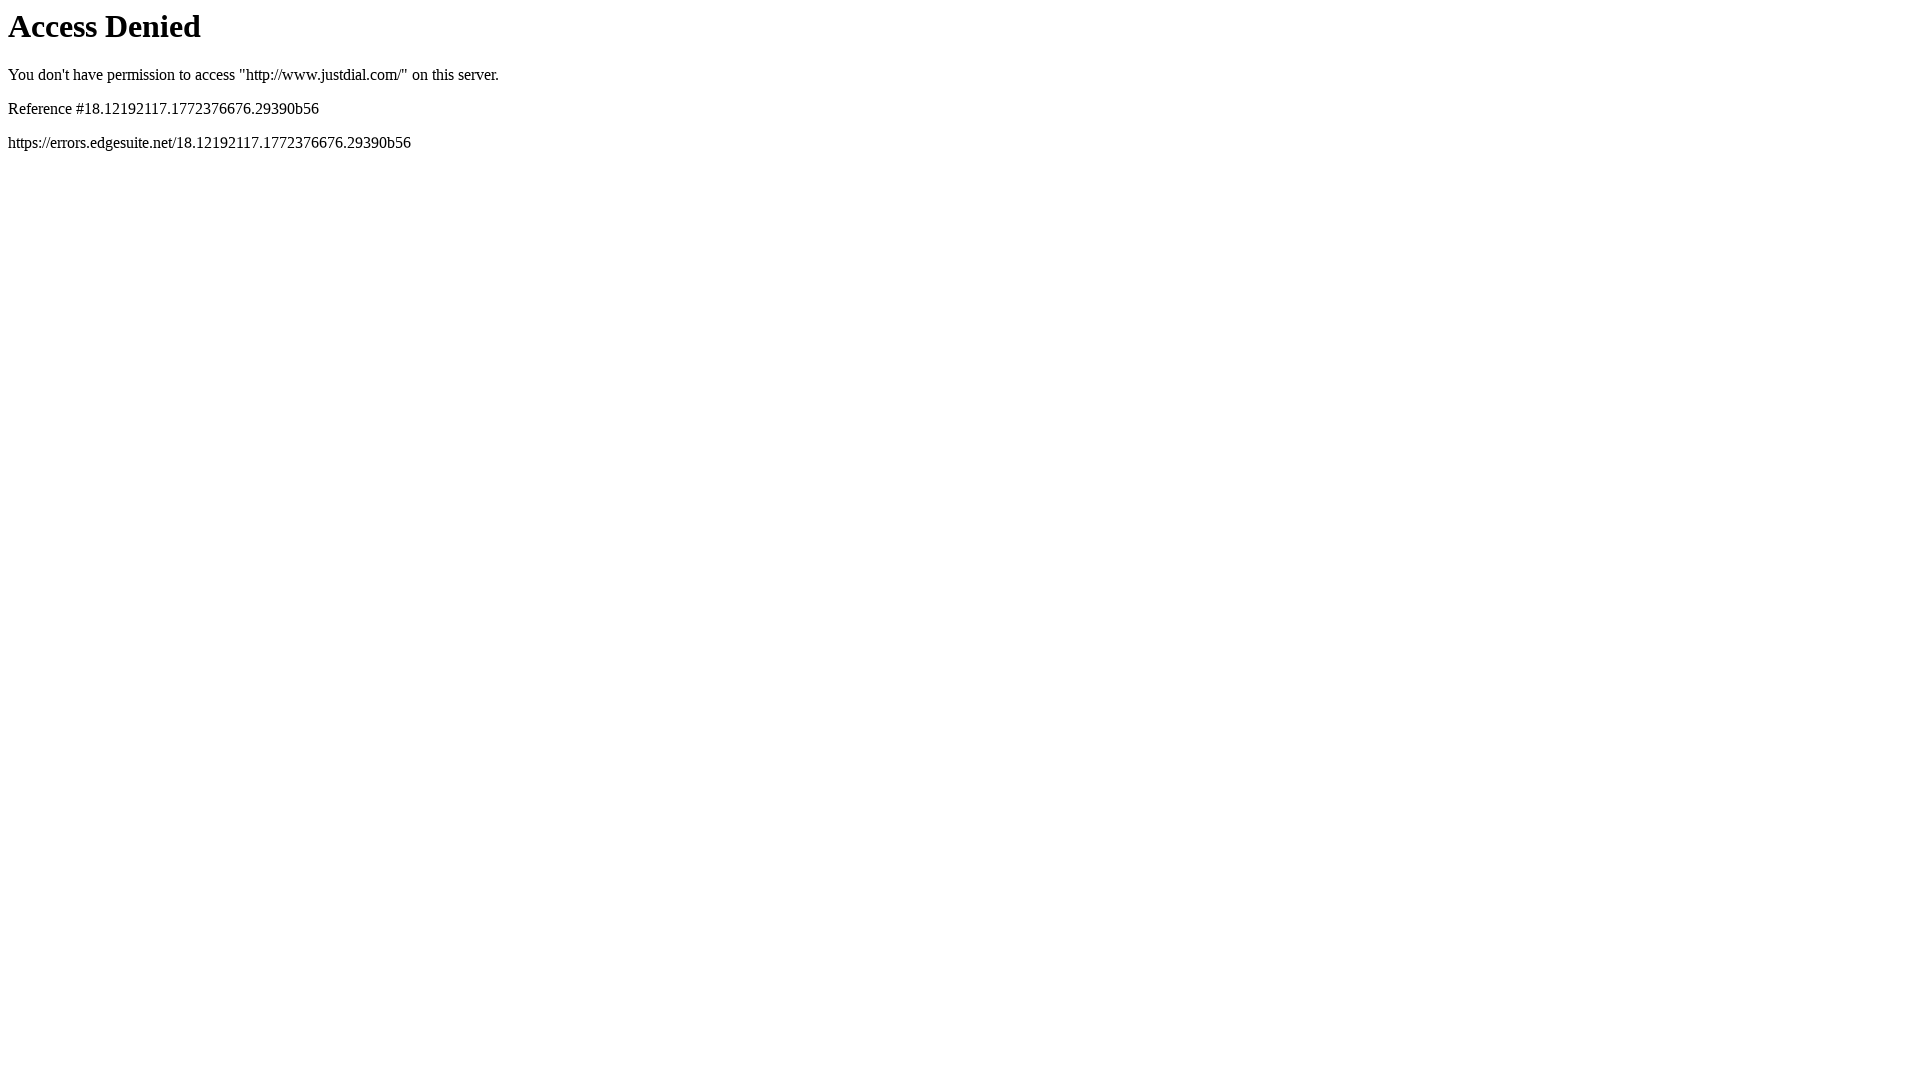